Tests right-click (context click) functionality on a button element on the DemoQA buttons page

Starting URL: https://demoqa.com/buttons

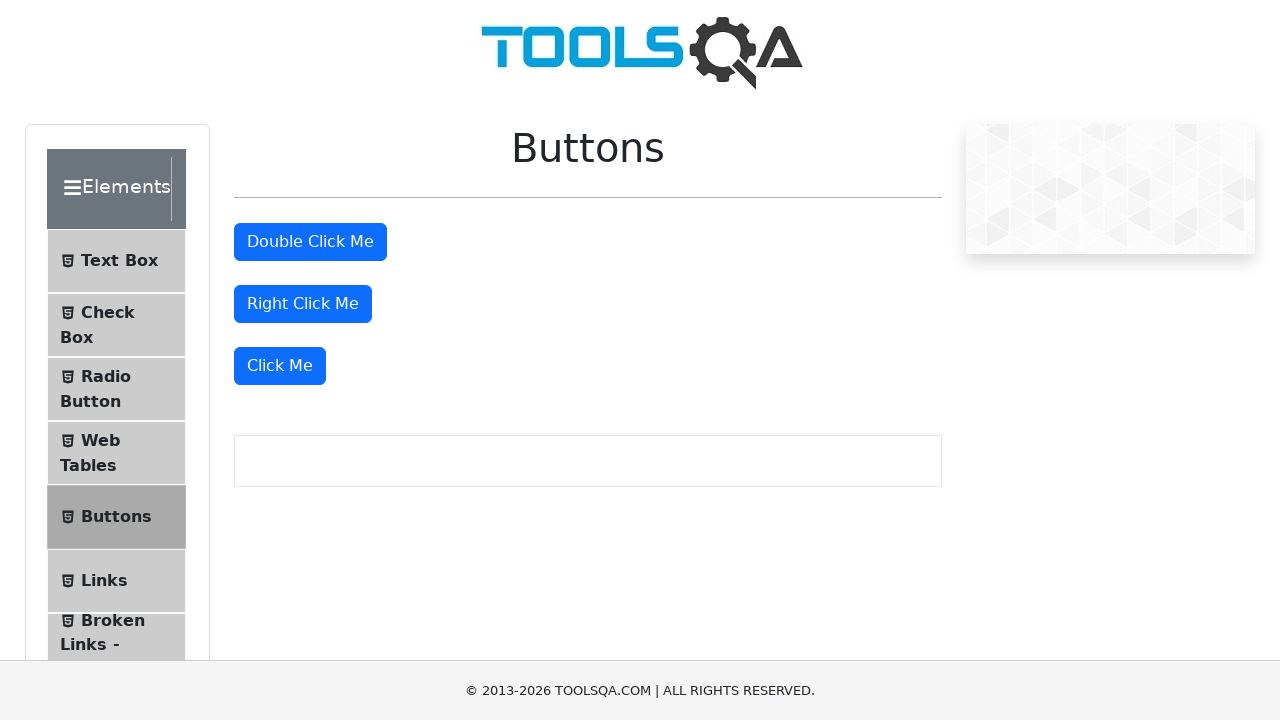

Navigated to DemoQA buttons page
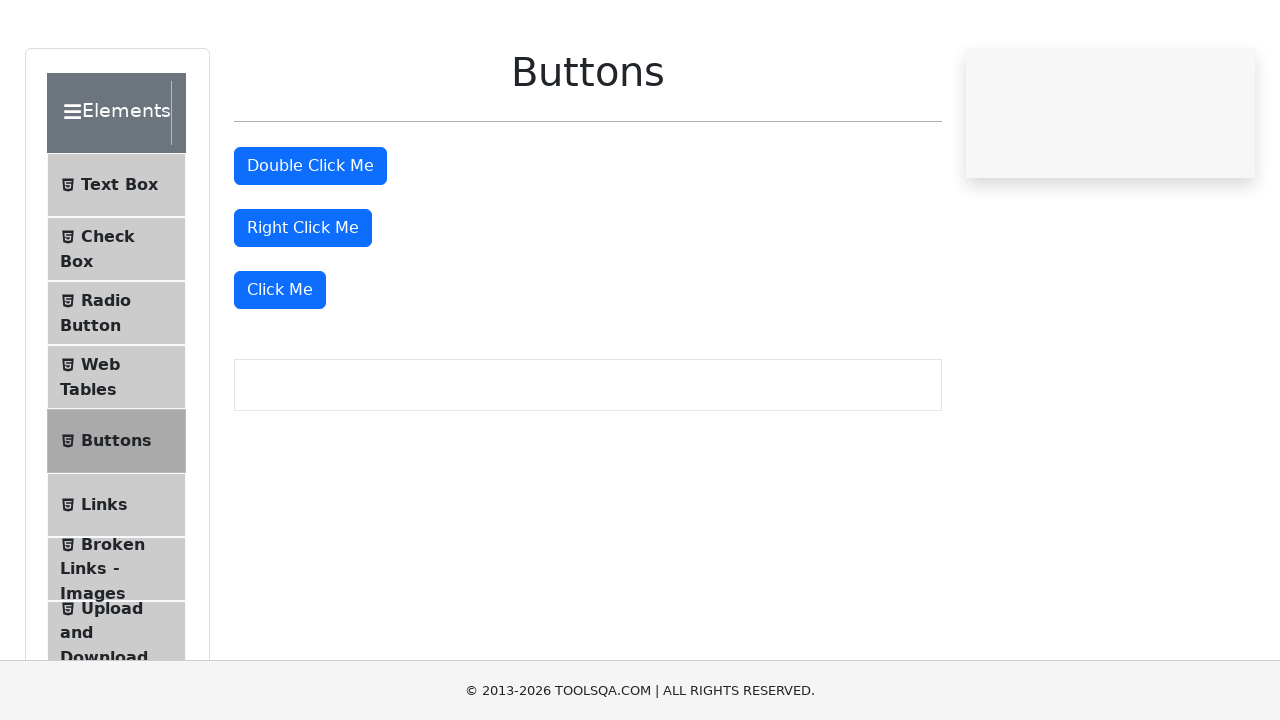

Right-clicked on the right-click button at (303, 304) on #rightClickBtn
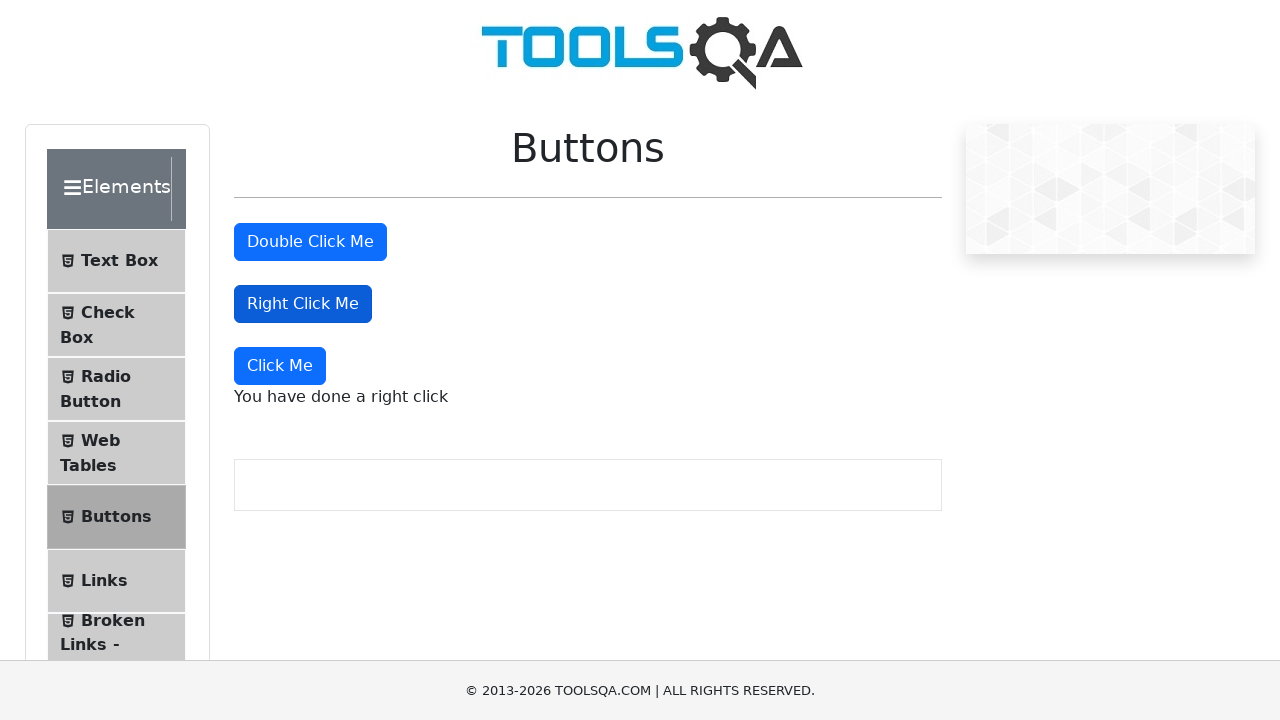

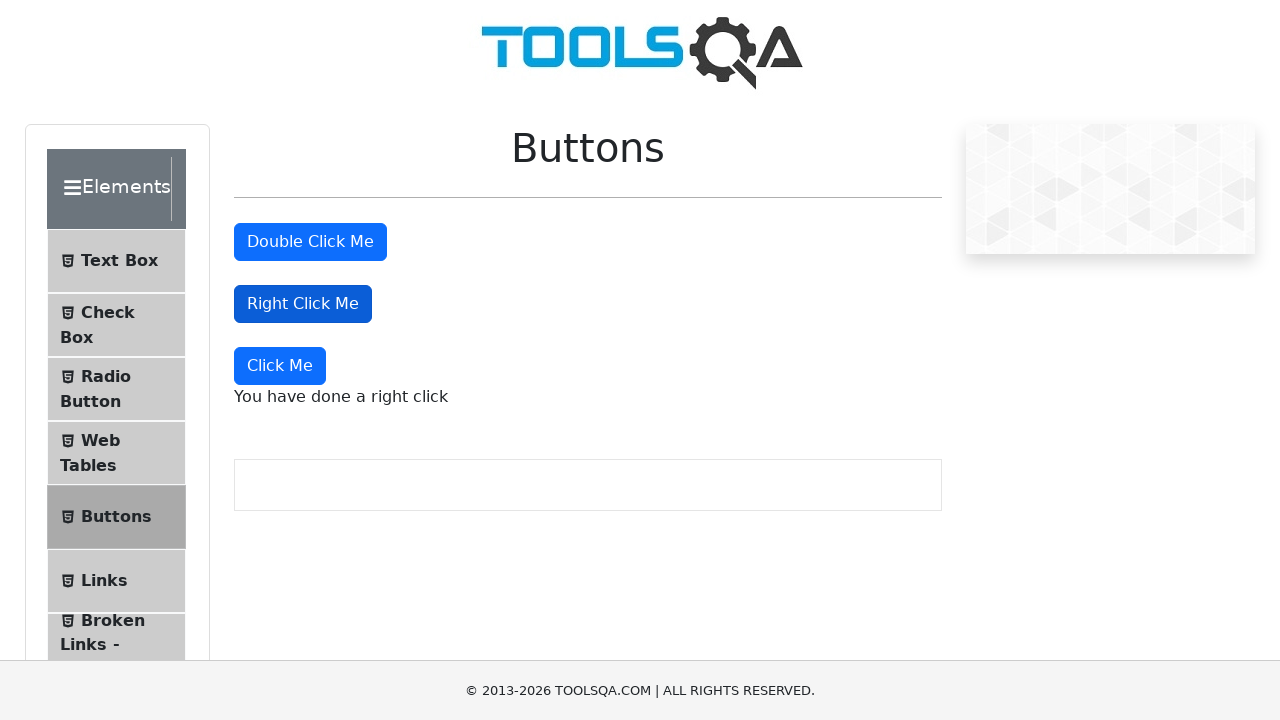